Verifies the Email label is displayed correctly

Starting URL: https://demoqa.com/automation-practice-form

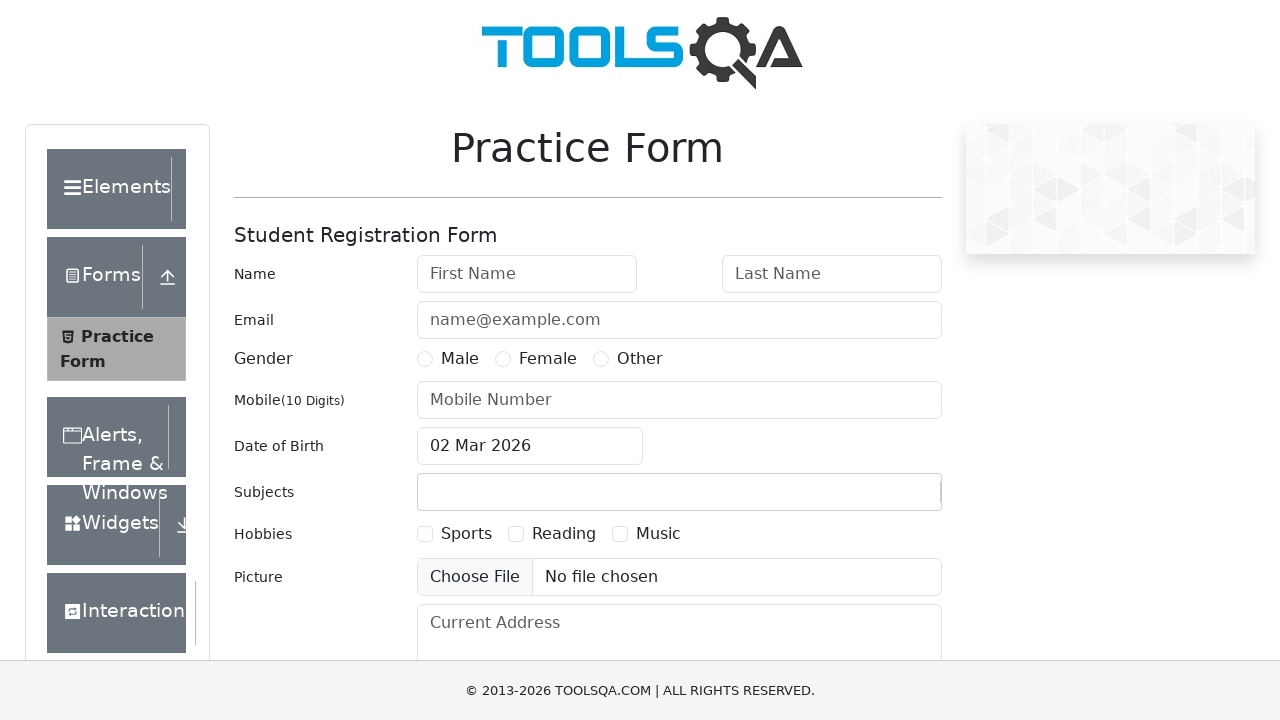

Located the Email label element
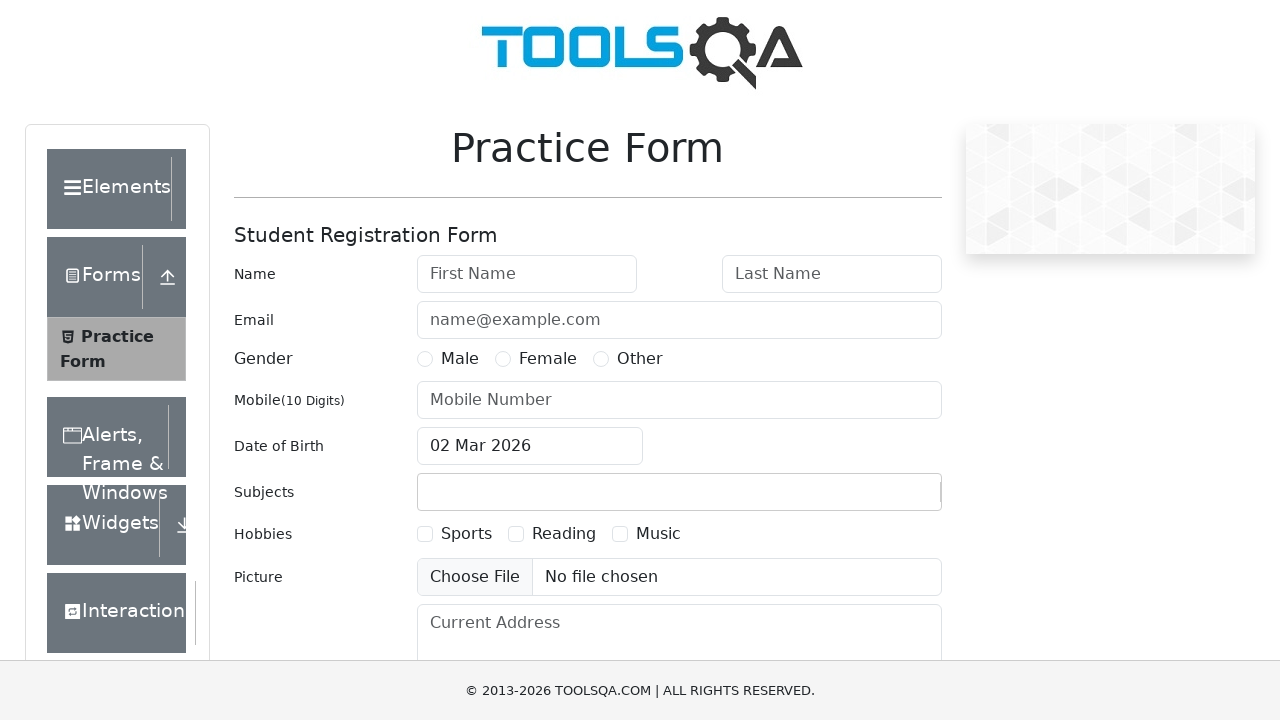

Verified that Email label displays correctly with text 'Email'
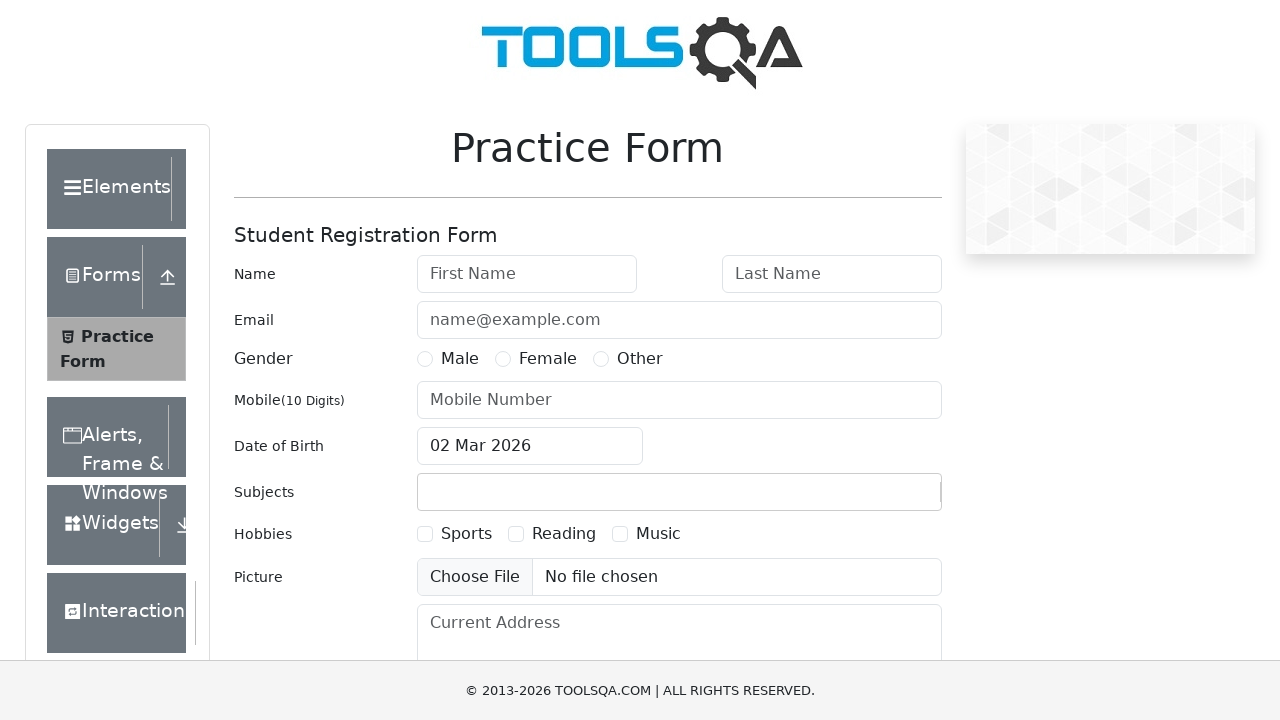

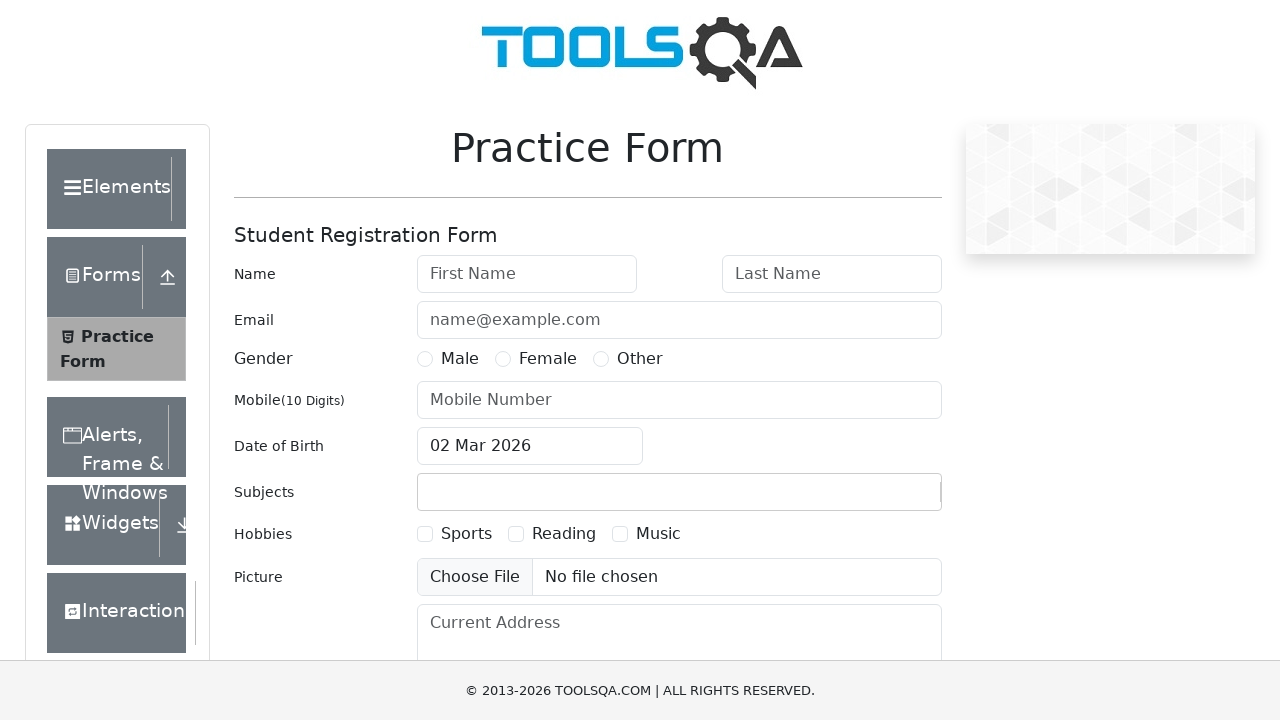